Tests checkbox and radio button interactions including checking and unchecking elements

Starting URL: https://dineshvelhal.github.io/testautomation-playground/forms.html

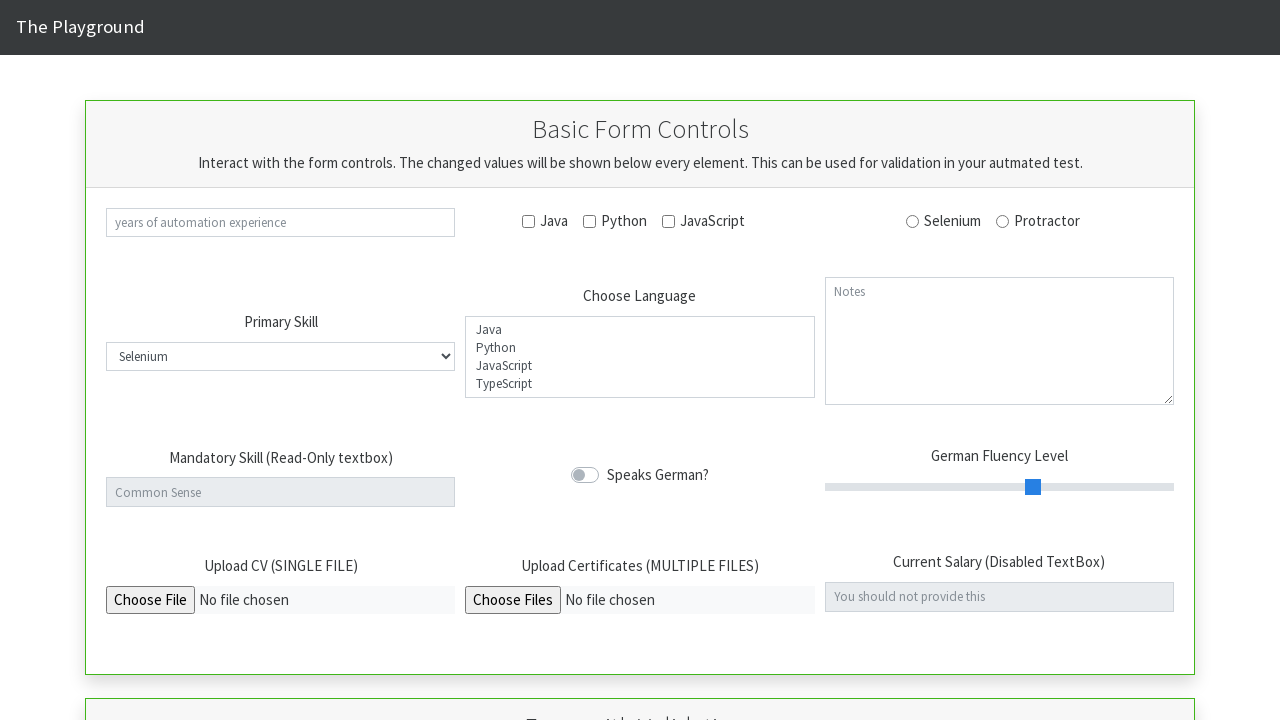

Navigated to forms test page
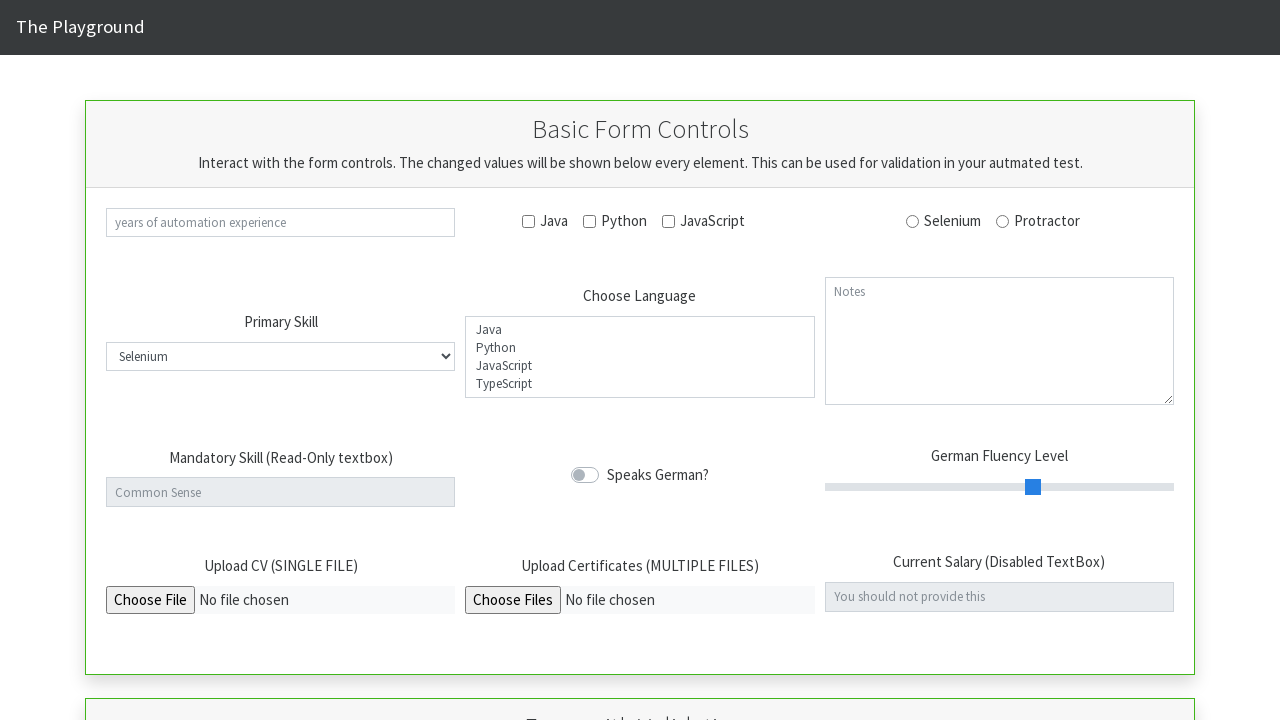

Unchecked Java checkbox on #check_java
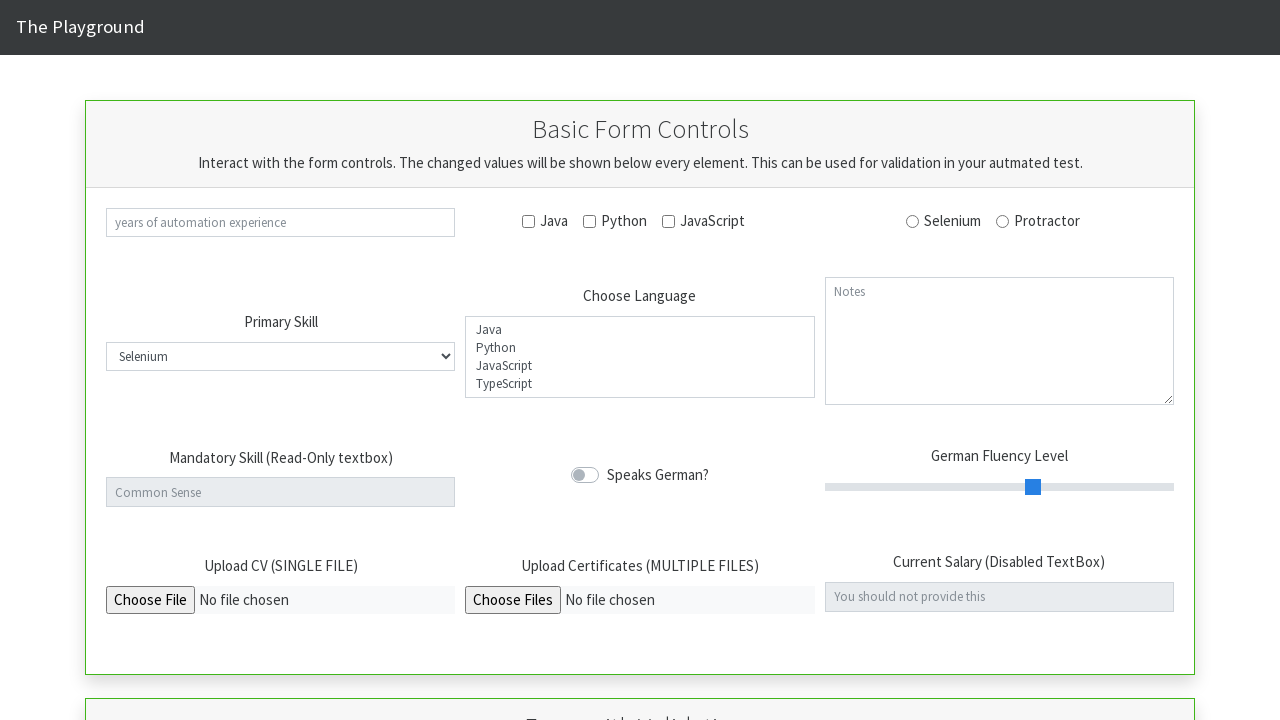

Checked Java checkbox at (529, 221) on #check_java
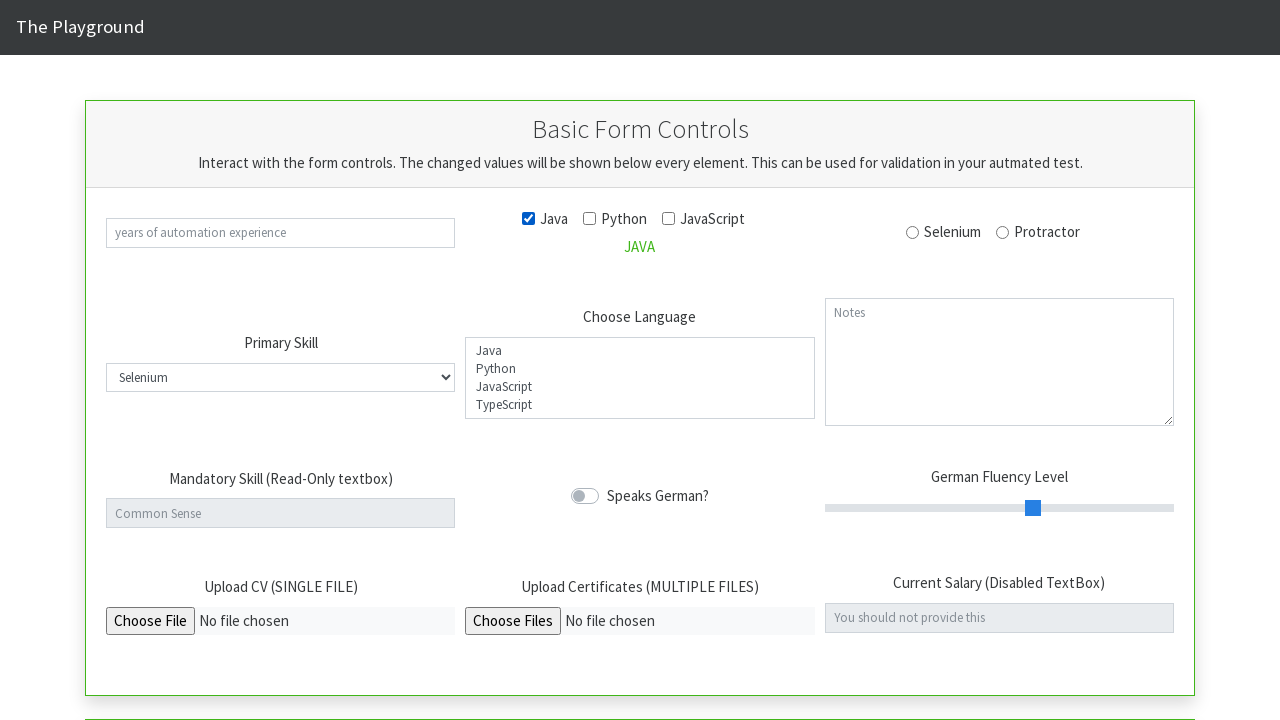

Checked Python checkbox at (590, 219) on #check_python
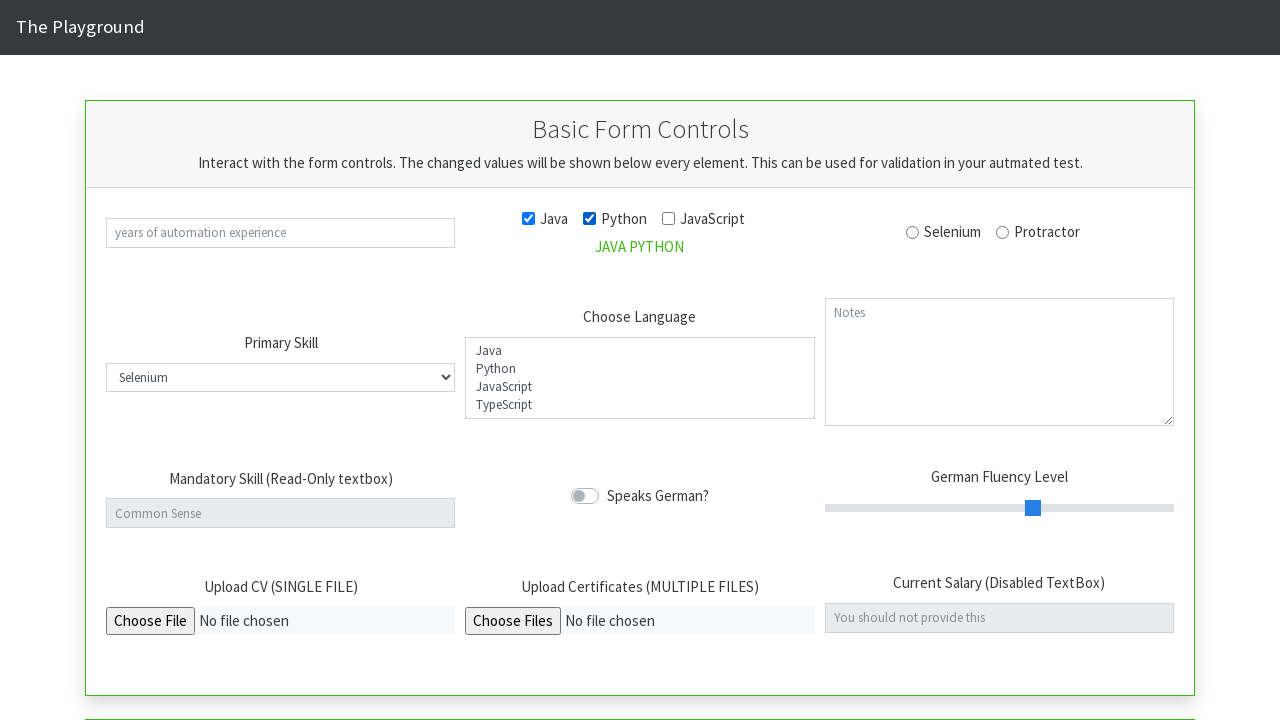

Checked Java checkbox again (already checked) on #check_java
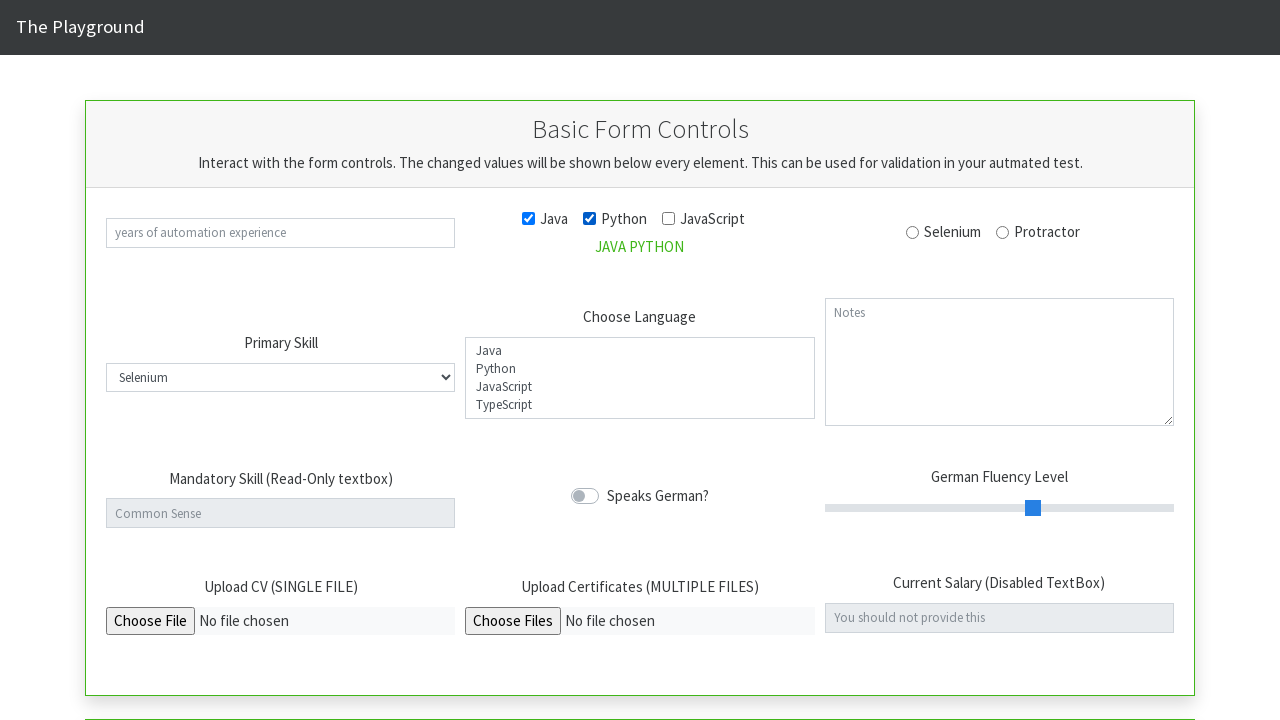

Checked JavaScript checkbox at (669, 219) on #check_javascript
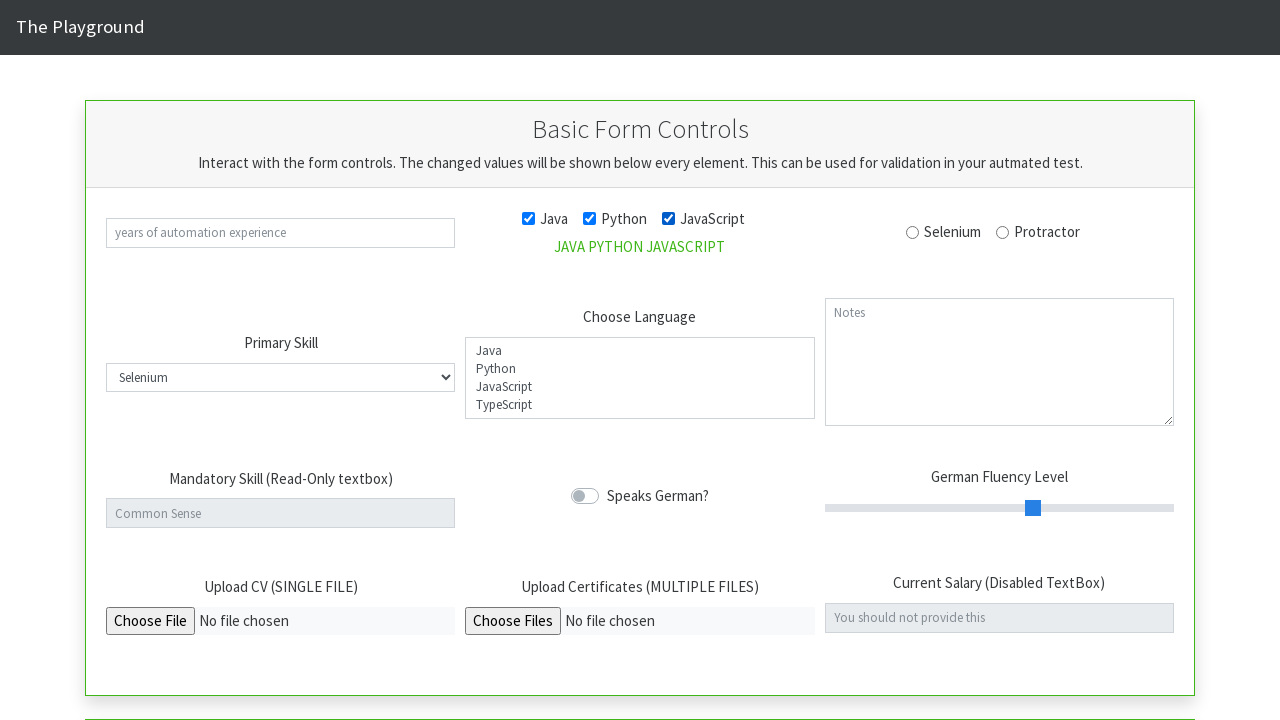

Unchecked Java checkbox at (529, 219) on #check_java
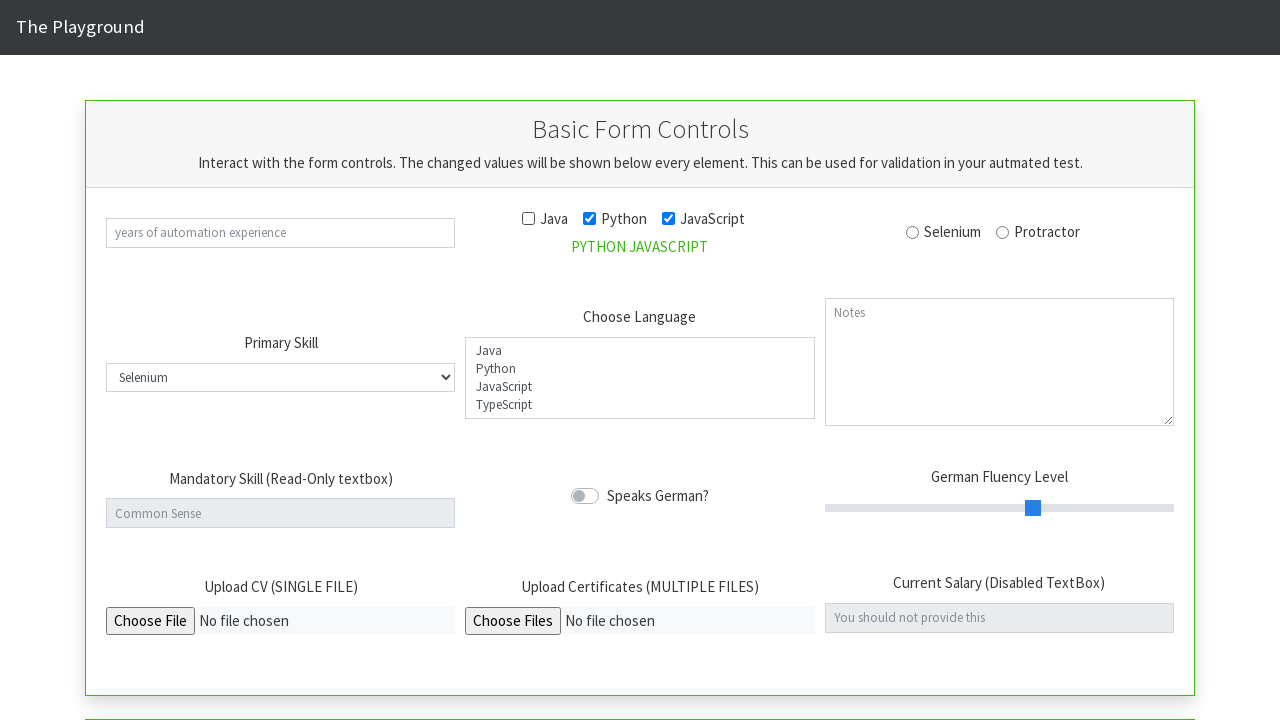

Unchecked Python checkbox at (590, 219) on #check_python
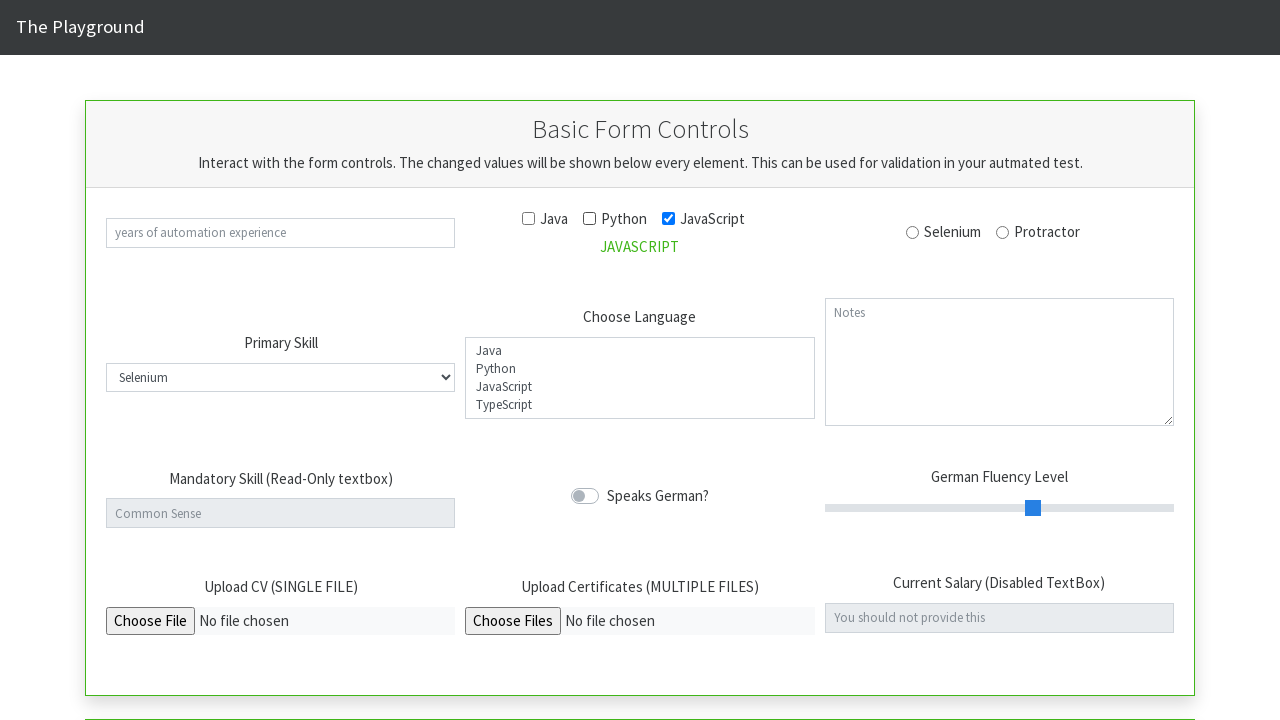

Unchecked JavaScript checkbox at (669, 219) on #check_javascript
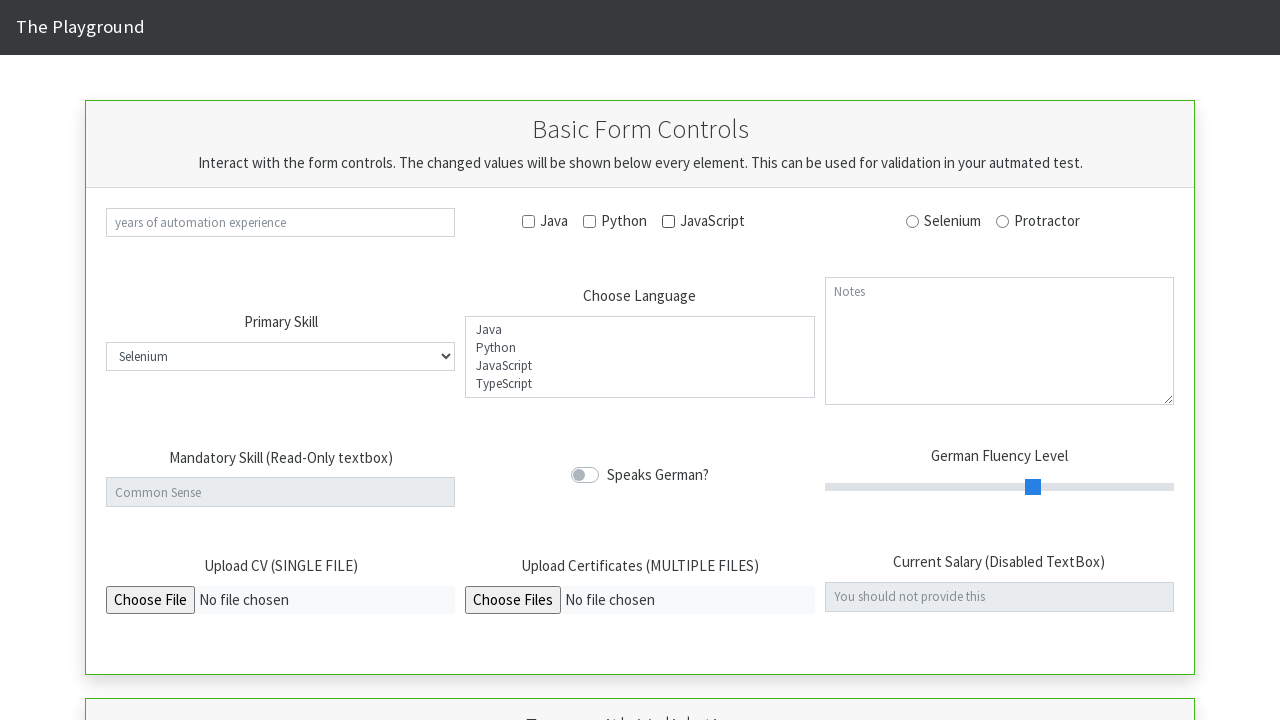

Selected Selenium radio button at (913, 221) on #rad_selenium
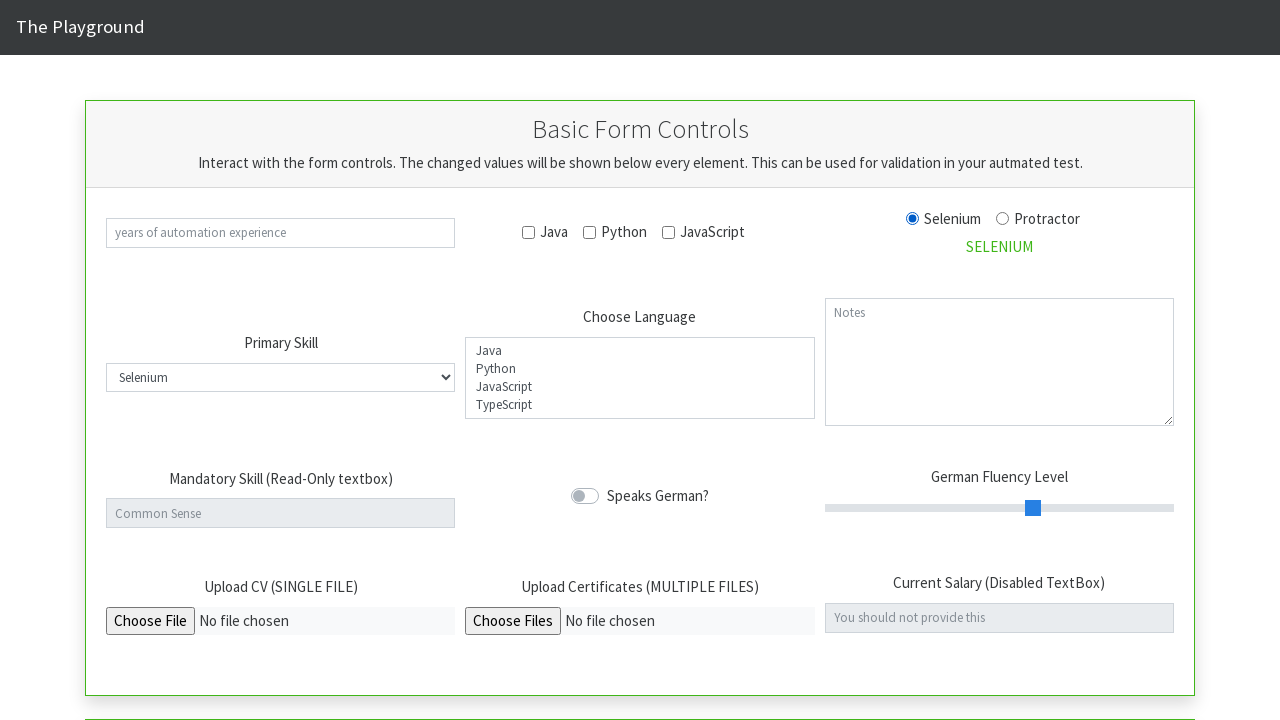

Selected Protractor radio button at (1003, 219) on #rad_protractor
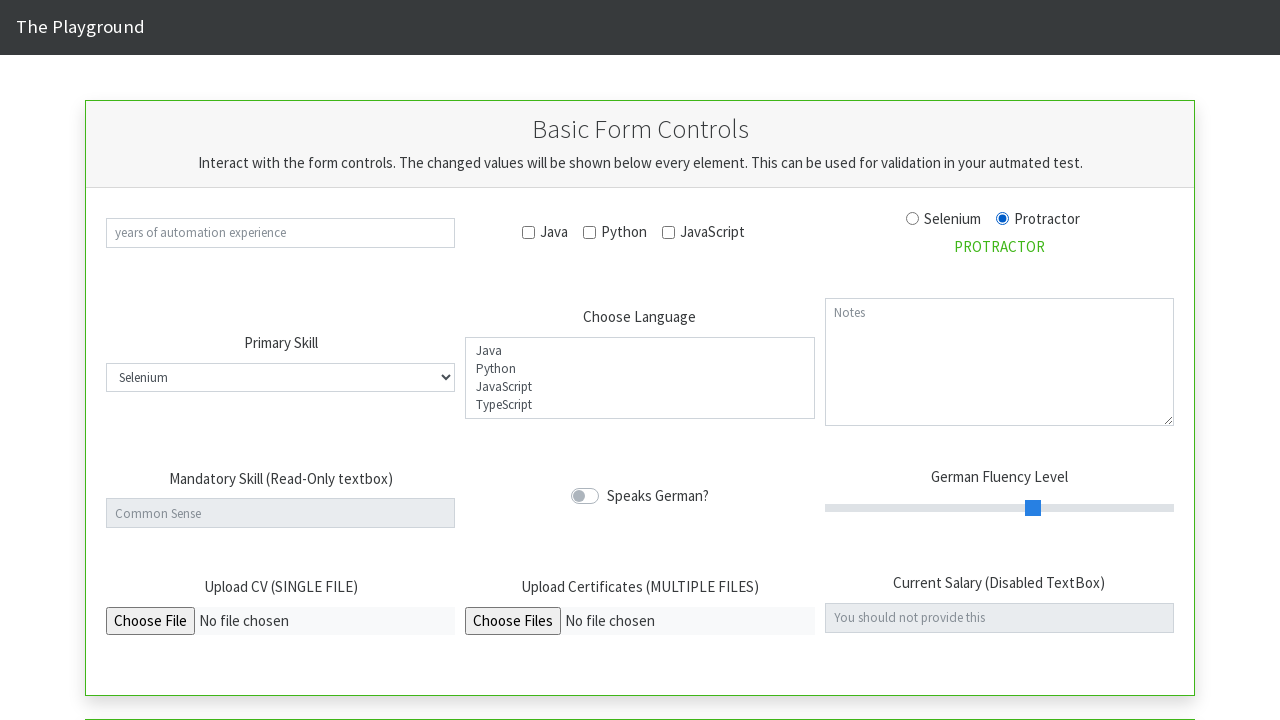

Selected Protractor radio button again (already selected) on #rad_protractor
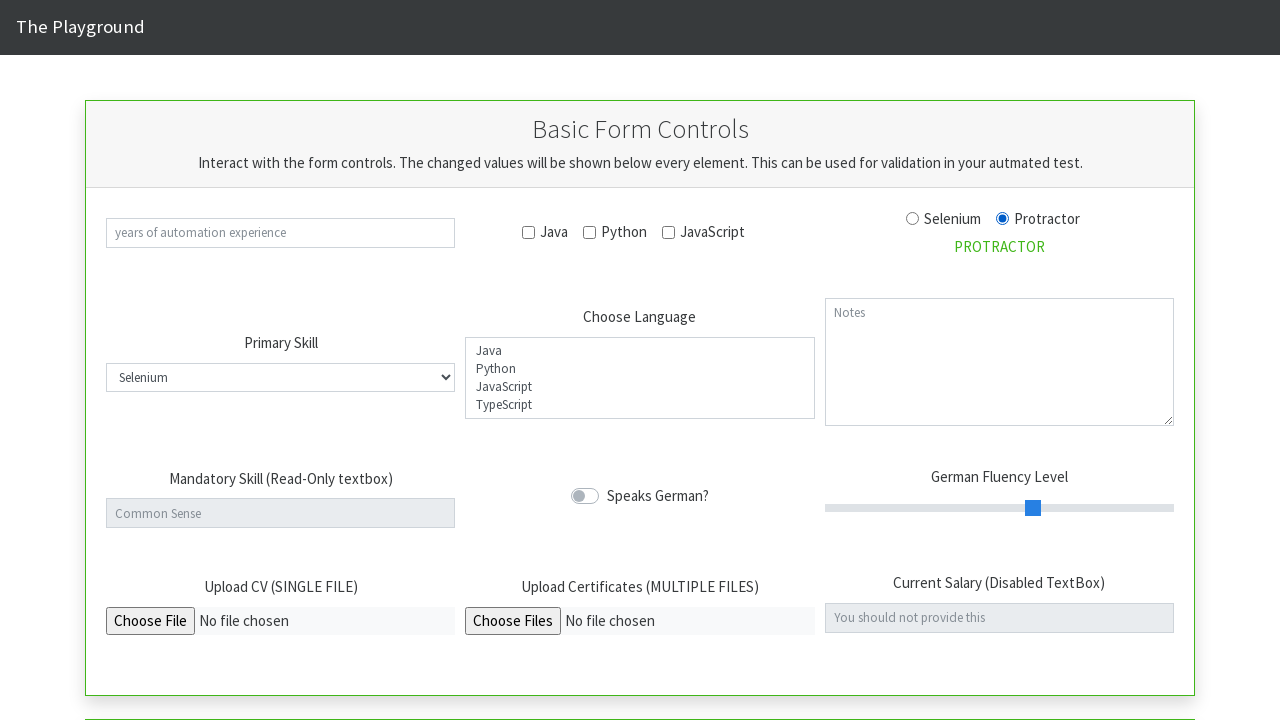

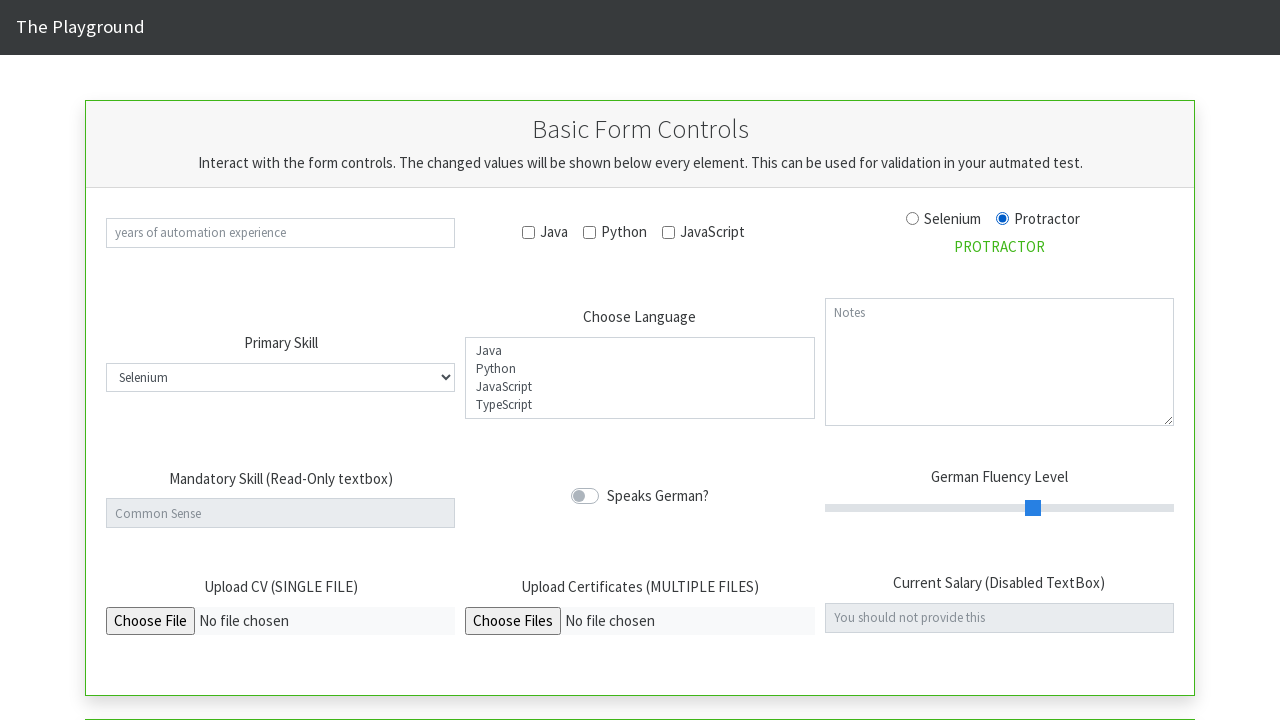